Tests that the todo counter displays the correct number of items as todos are added.

Starting URL: https://demo.playwright.dev/todomvc

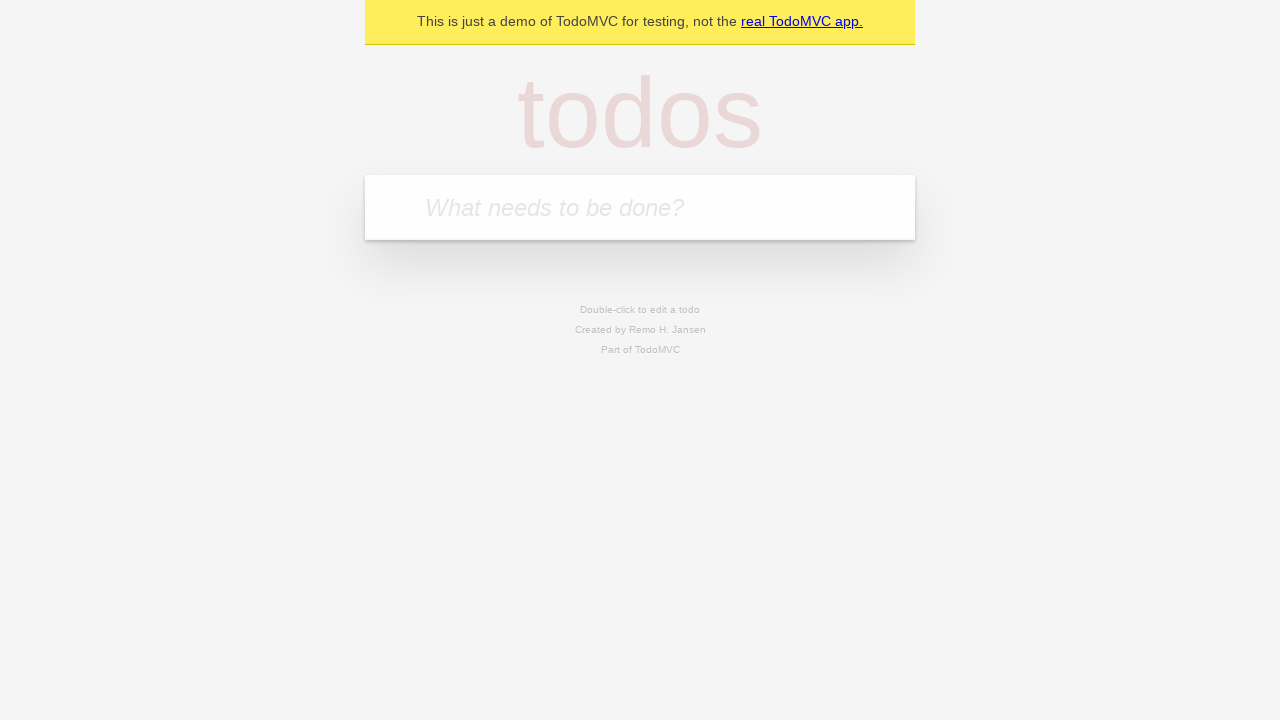

Located the 'What needs to be done?' input field
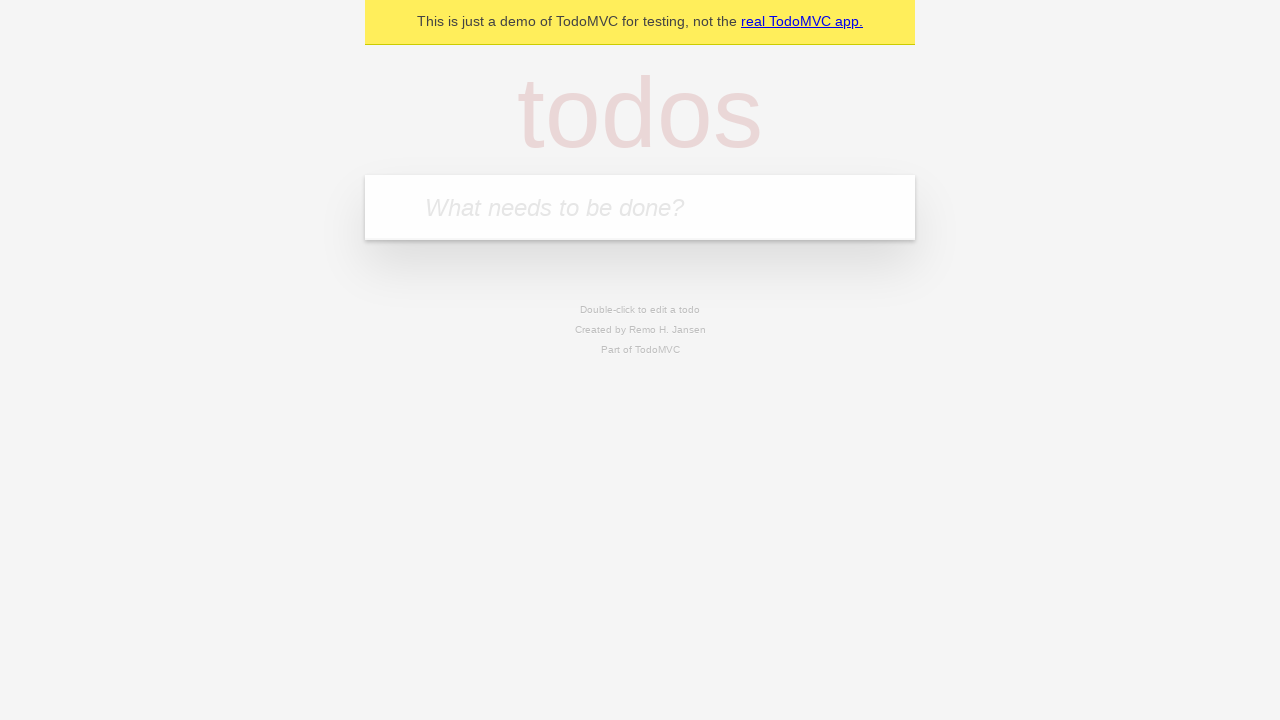

Filled first todo input with 'buy some cheese' on internal:attr=[placeholder="What needs to be done?"i]
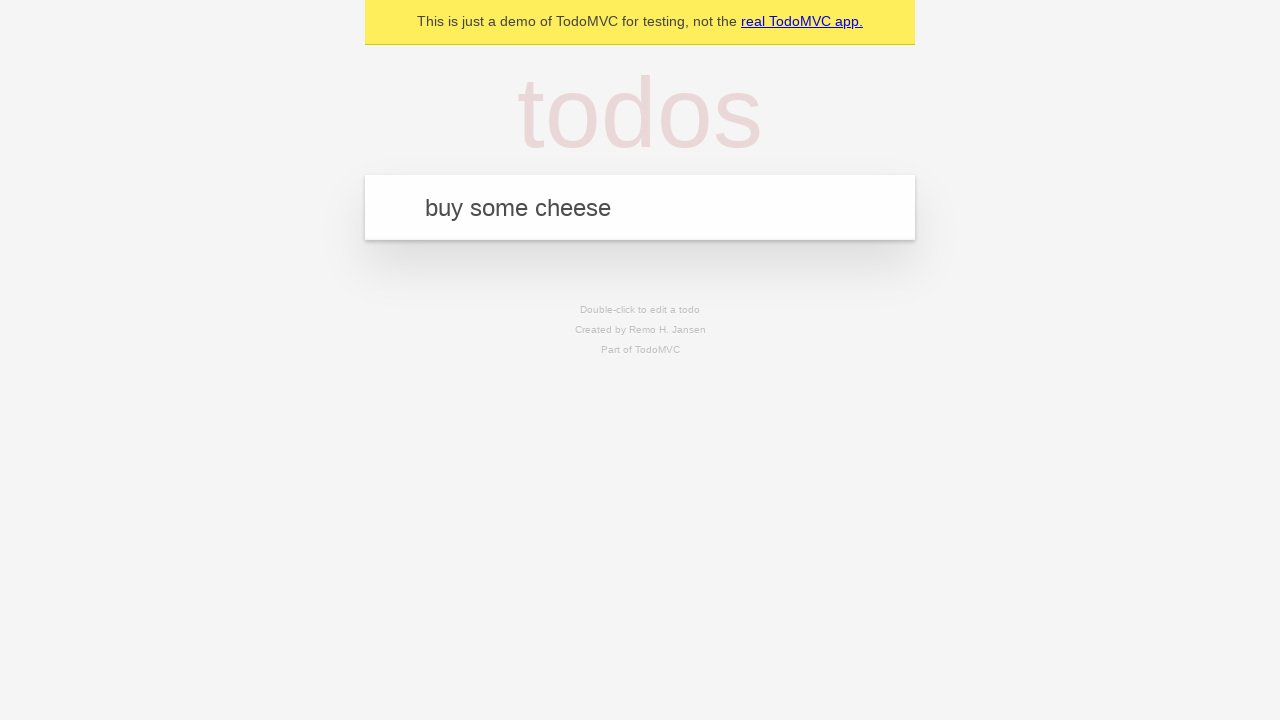

Pressed Enter to create first todo item on internal:attr=[placeholder="What needs to be done?"i]
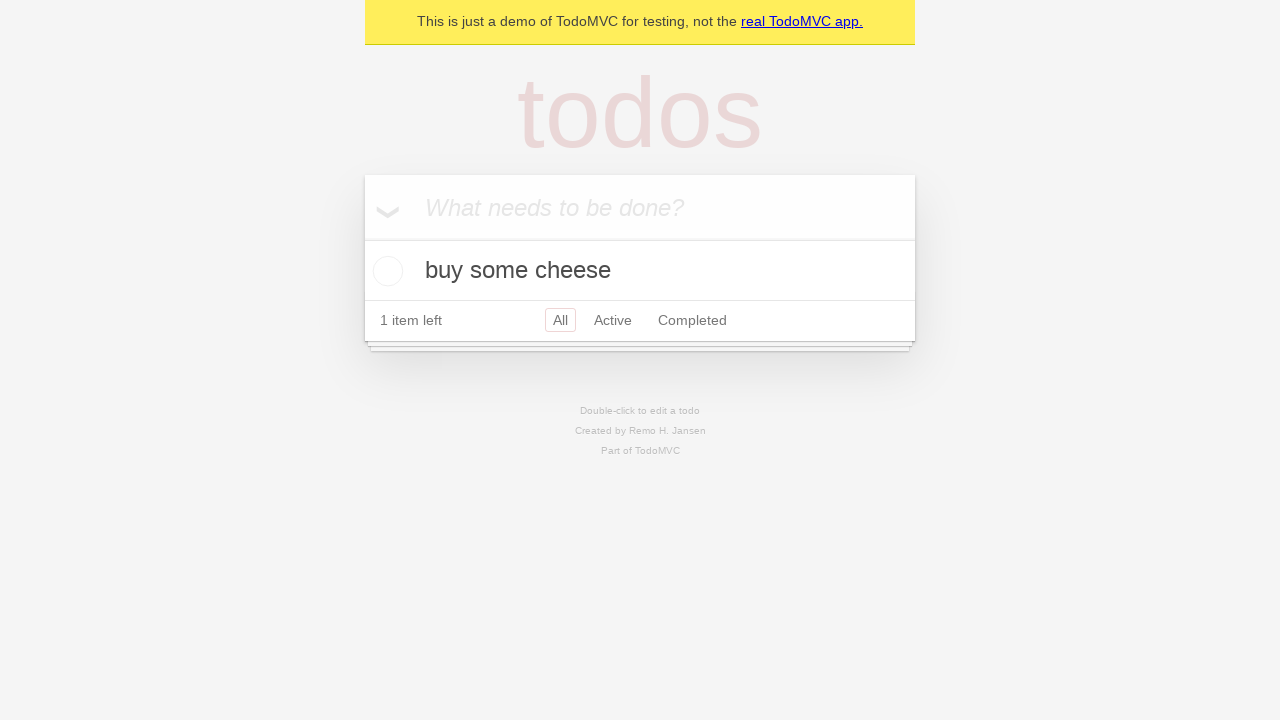

Waited for todo counter to appear
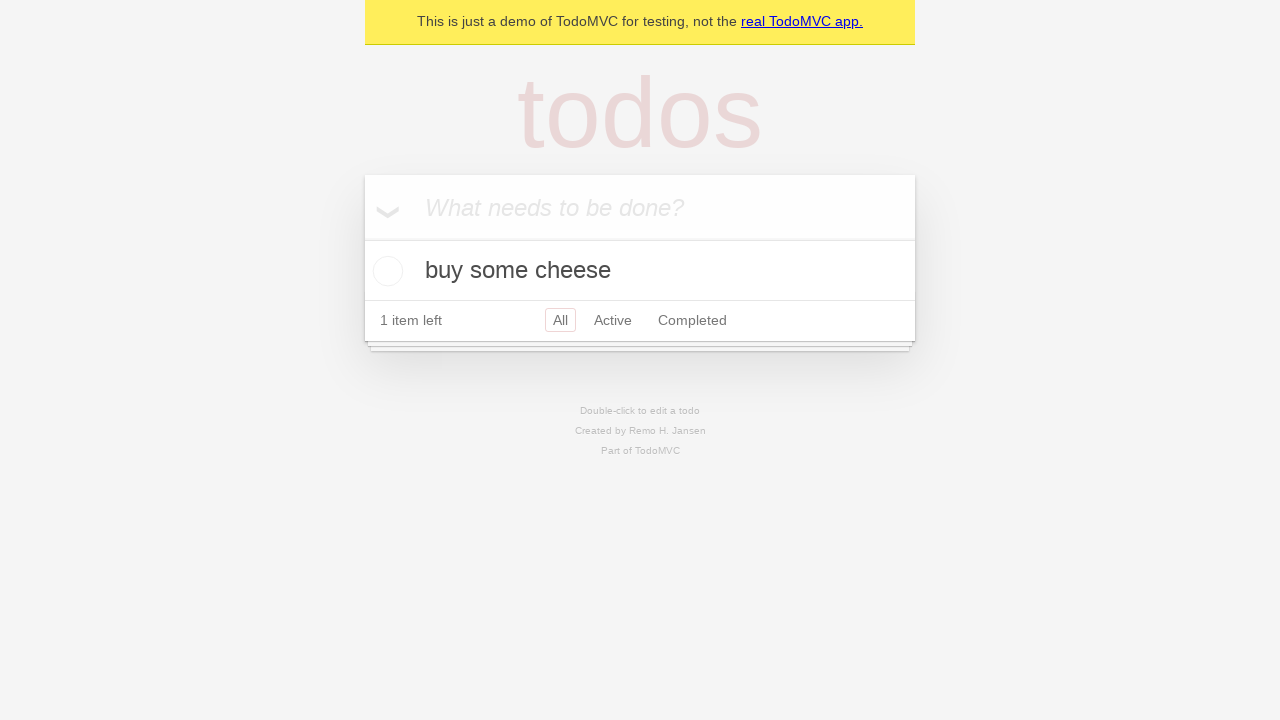

Filled second todo input with 'feed the cat' on internal:attr=[placeholder="What needs to be done?"i]
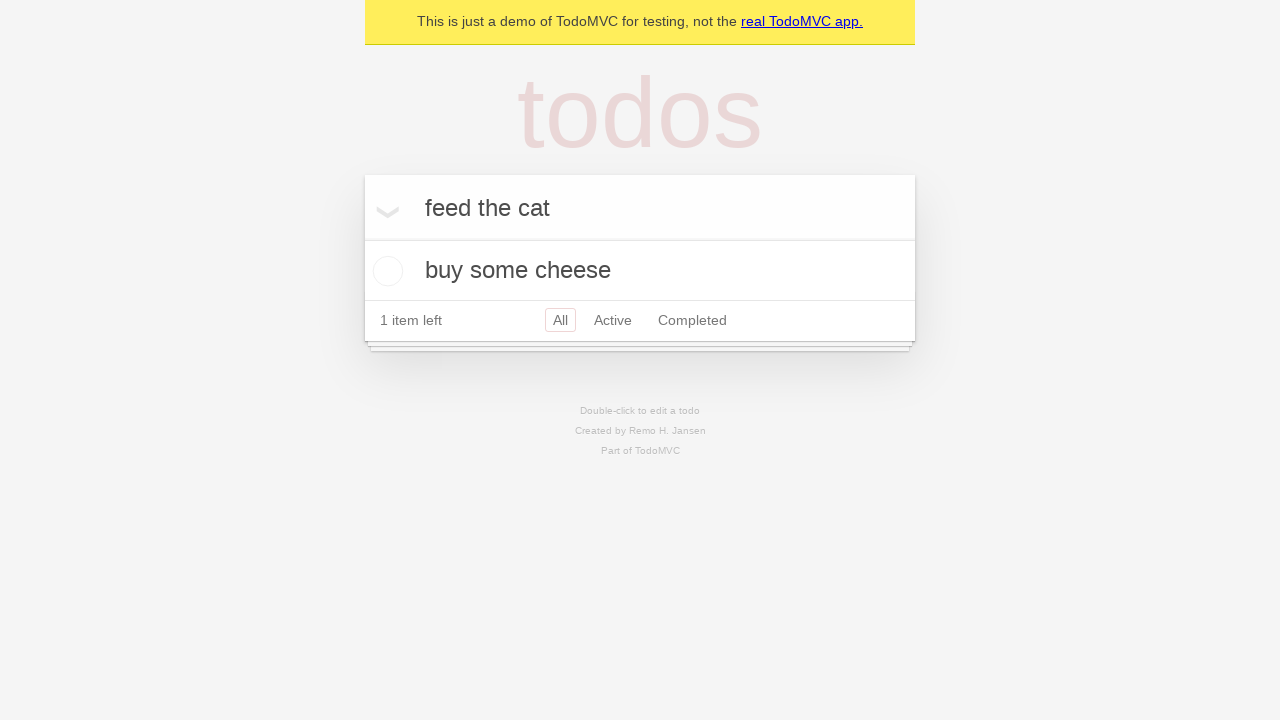

Pressed Enter to create second todo item on internal:attr=[placeholder="What needs to be done?"i]
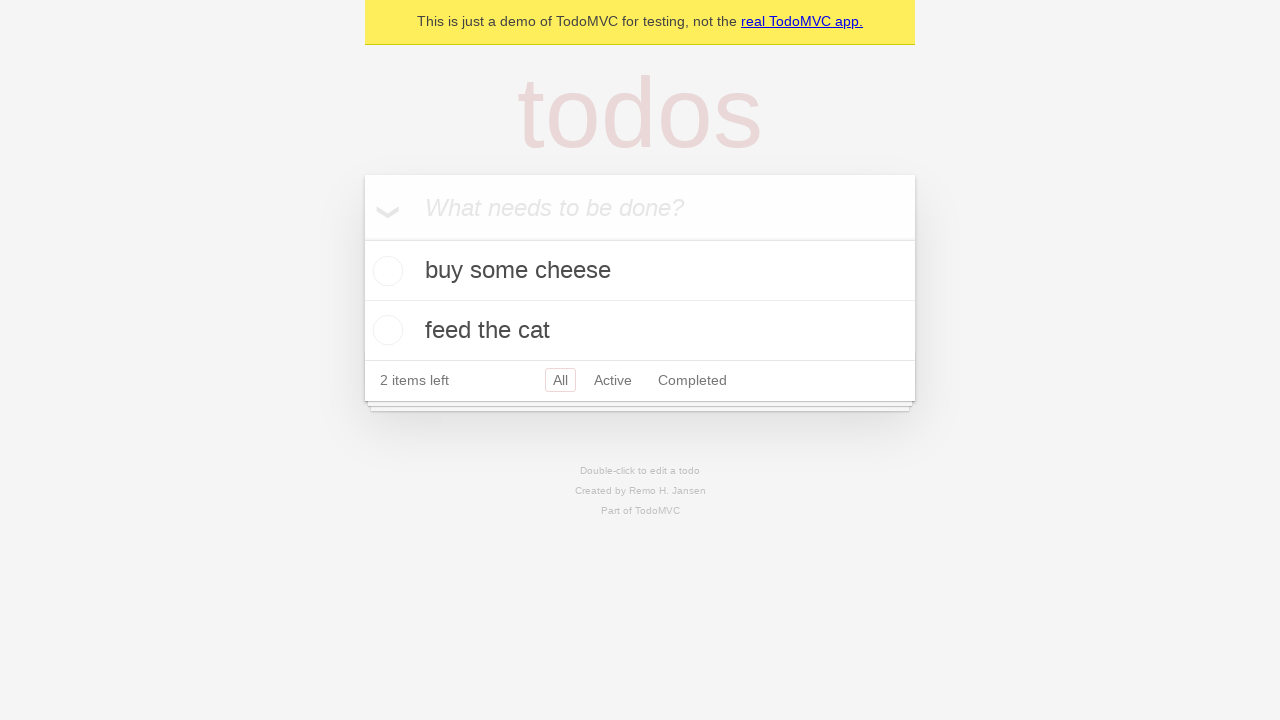

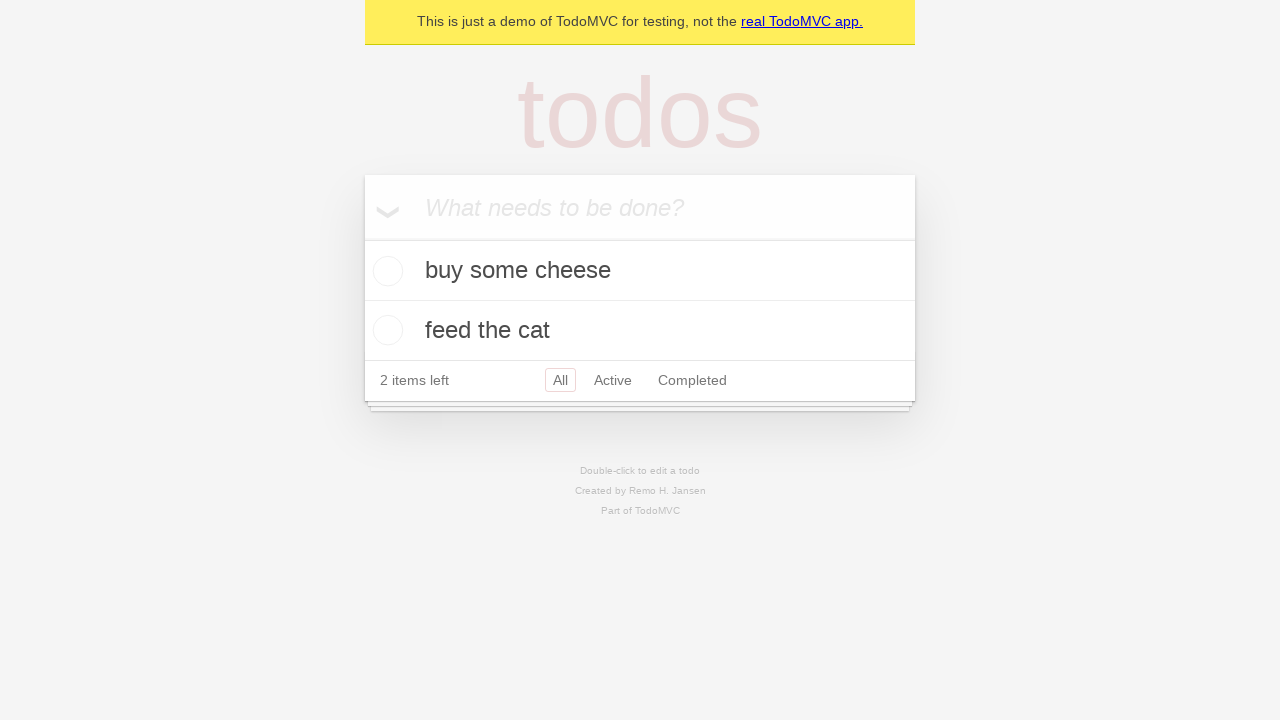